Tests hover functionality over an image element and verifies displayed text

Starting URL: http://the-internet.herokuapp.com/

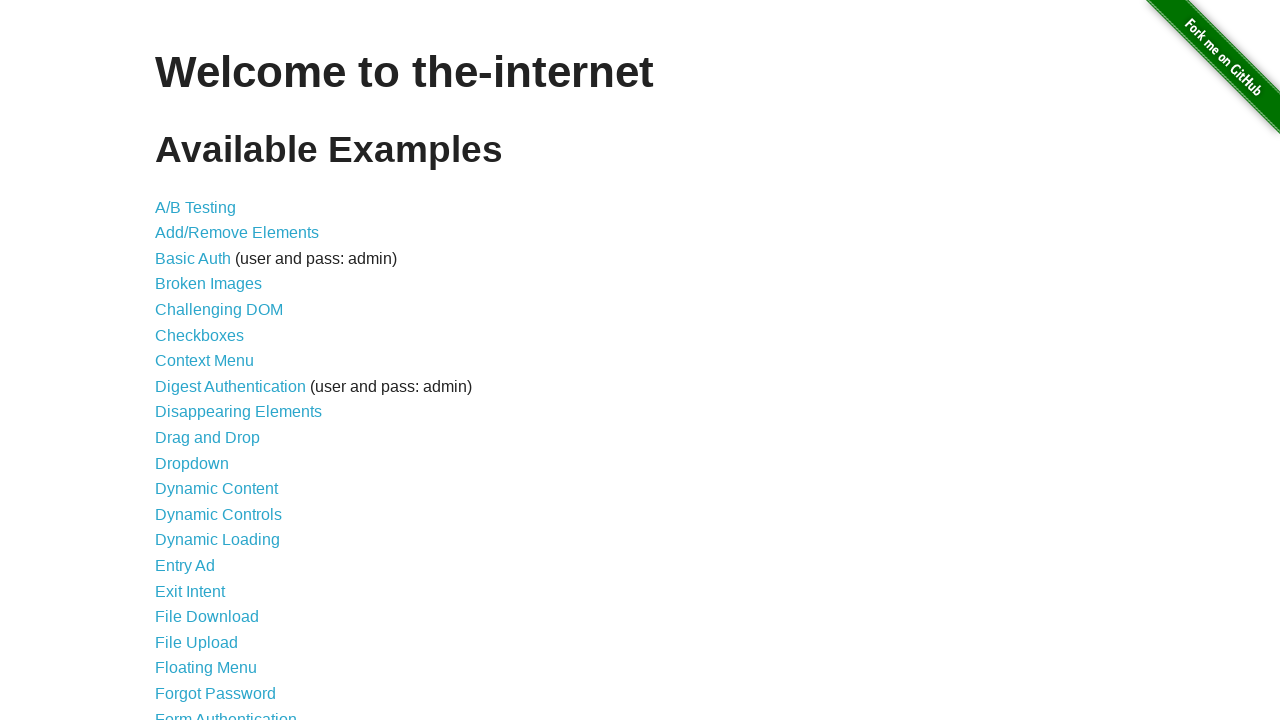

Navigated to the-internet.herokuapp.com homepage
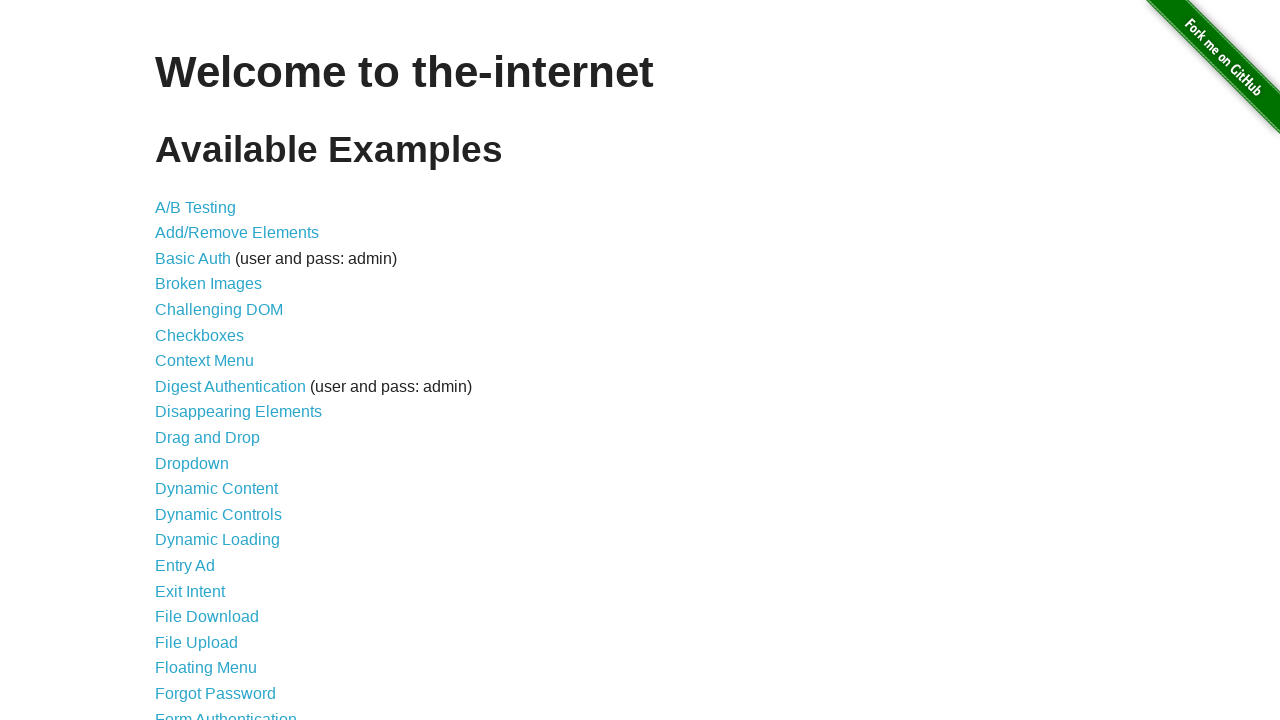

Clicked on Hovers link to navigate to hovers page at (180, 360) on xpath=//a[text()='Hovers']
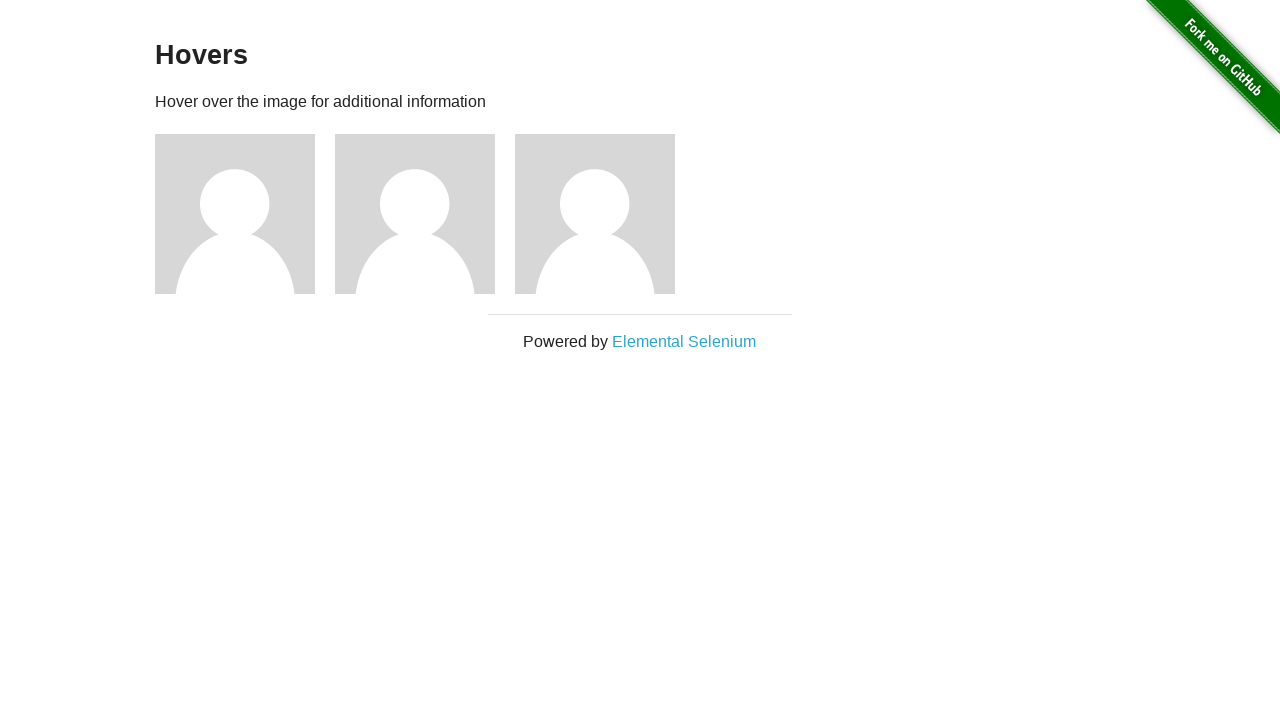

Hovered over the second image element at (415, 214) on xpath=//*[@id='content']/div/div[2]/img
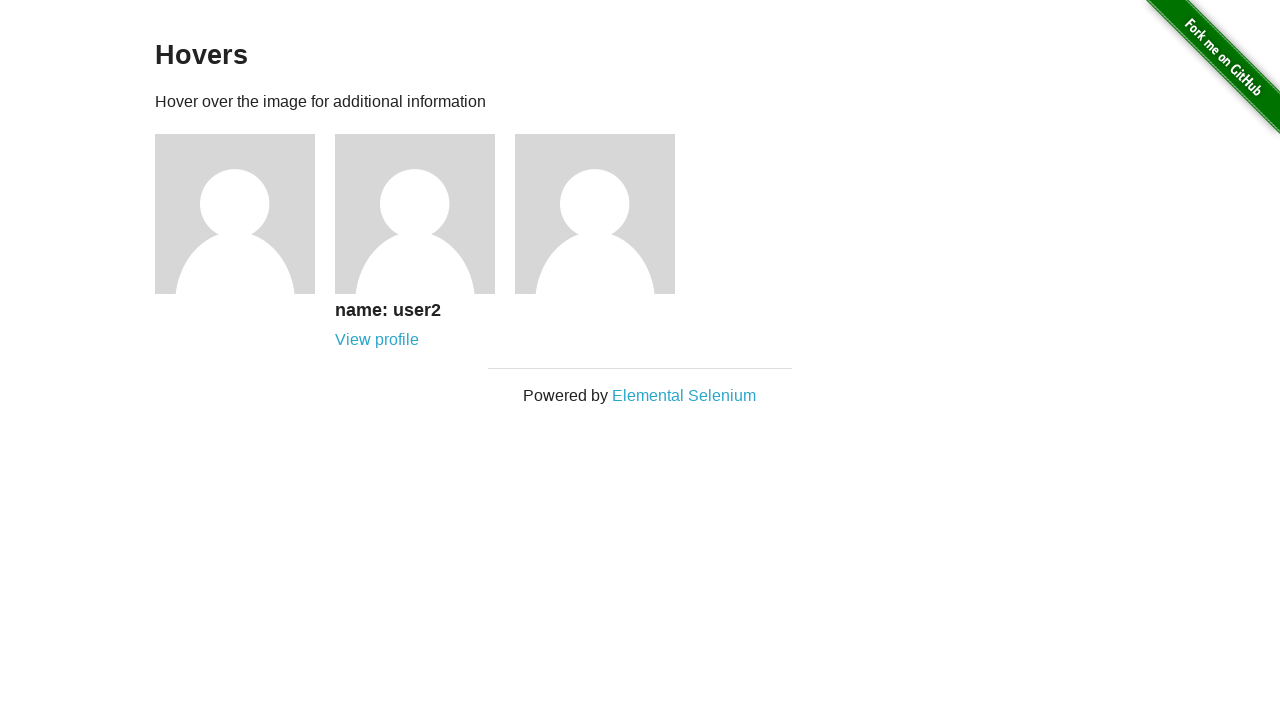

Verified that displayed text matches 'name: user2'
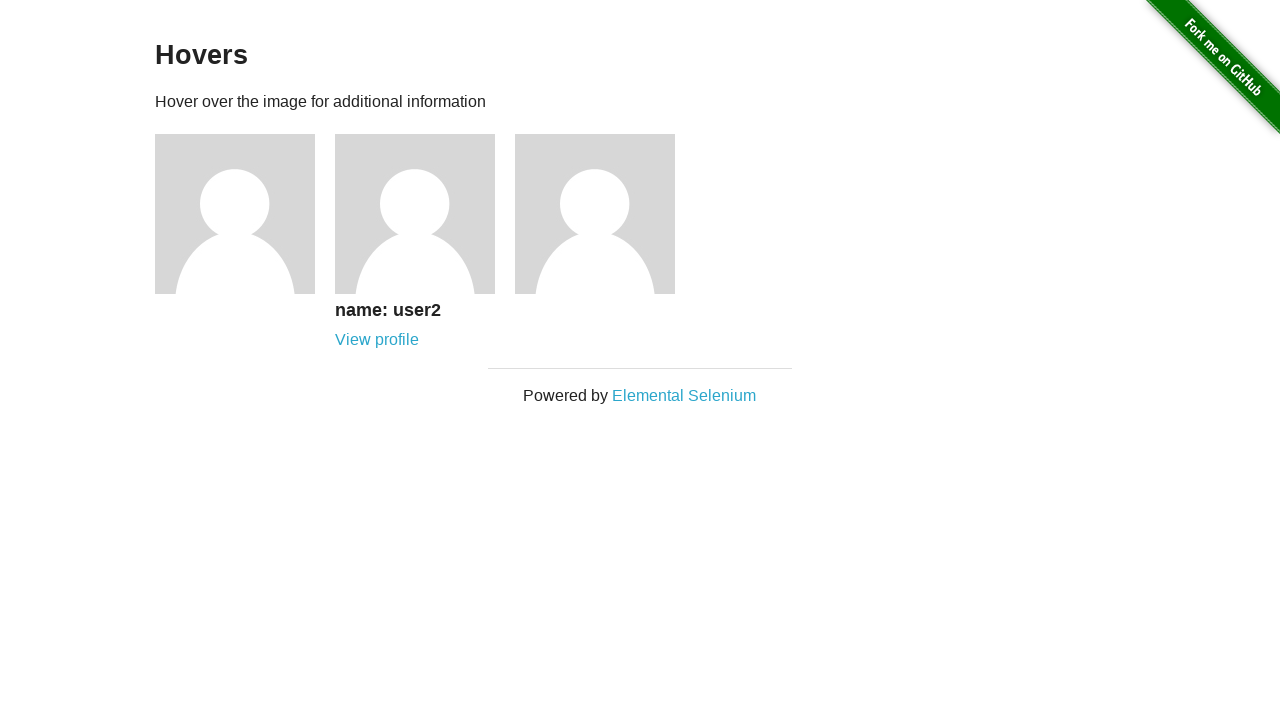

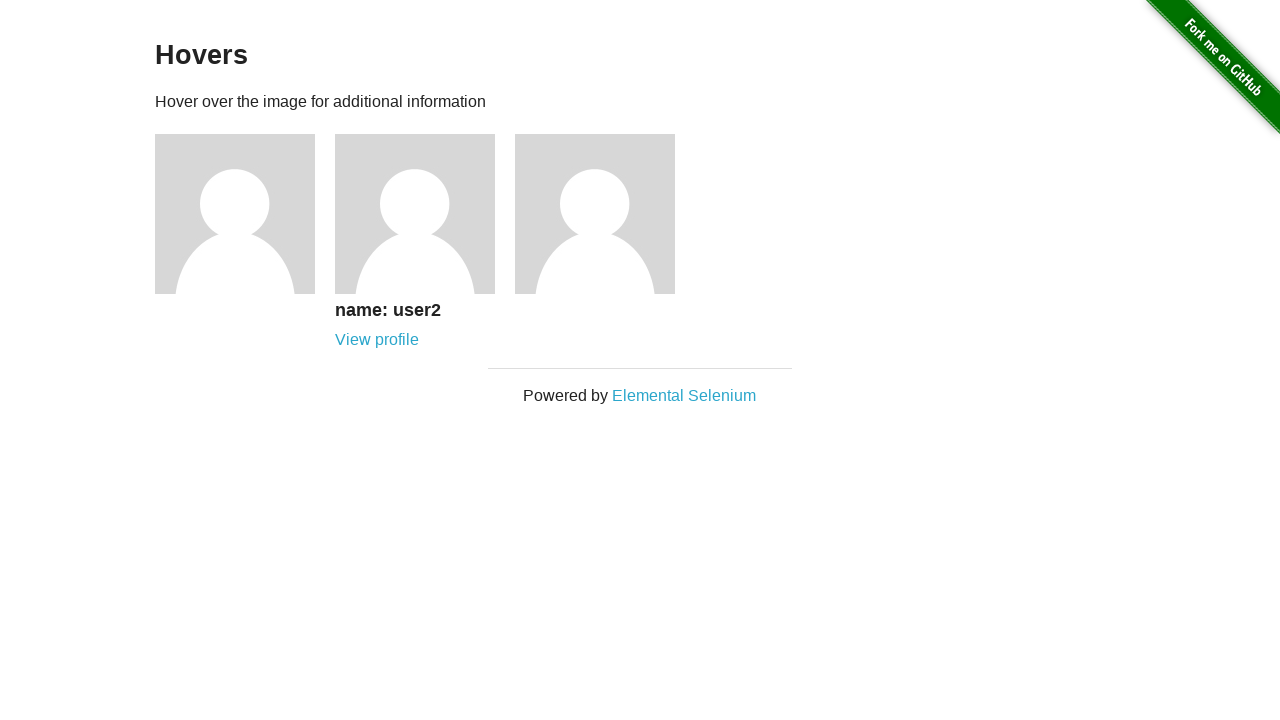